Tests the basic alert by clicking the alert button and accepting the alert dialog

Starting URL: https://demoqa.com/alerts

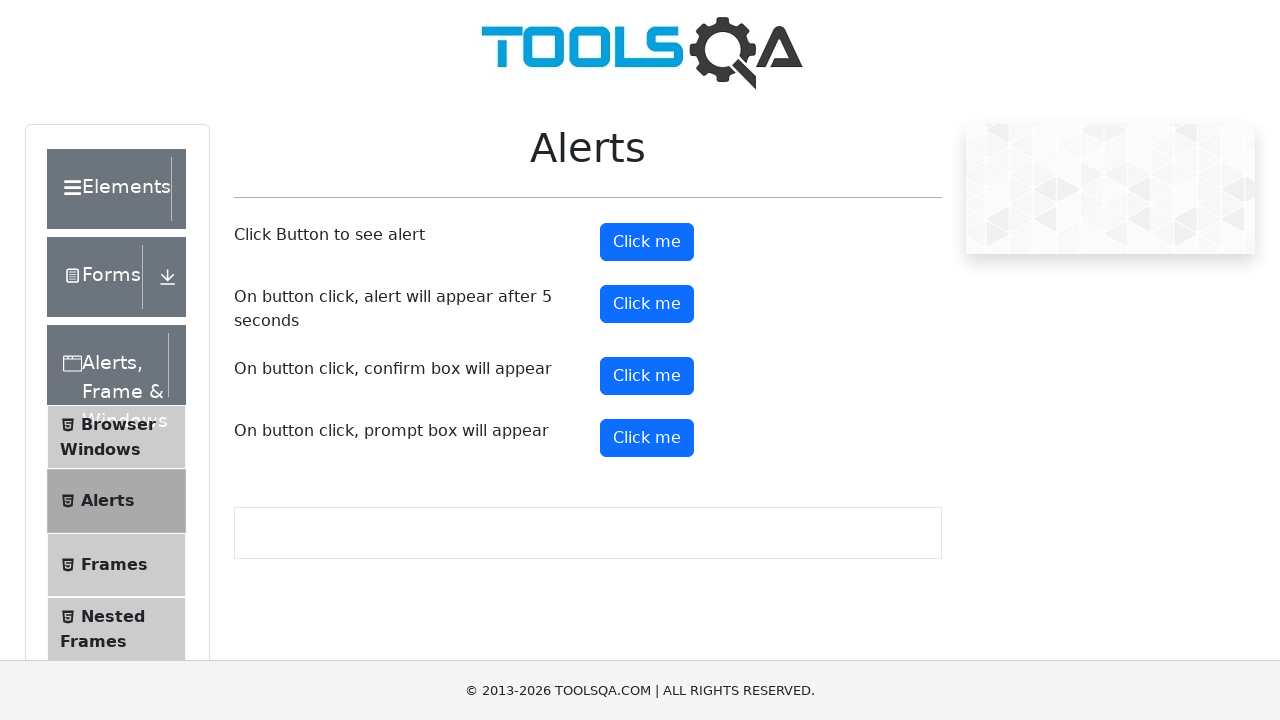

Set up dialog handler to accept alerts
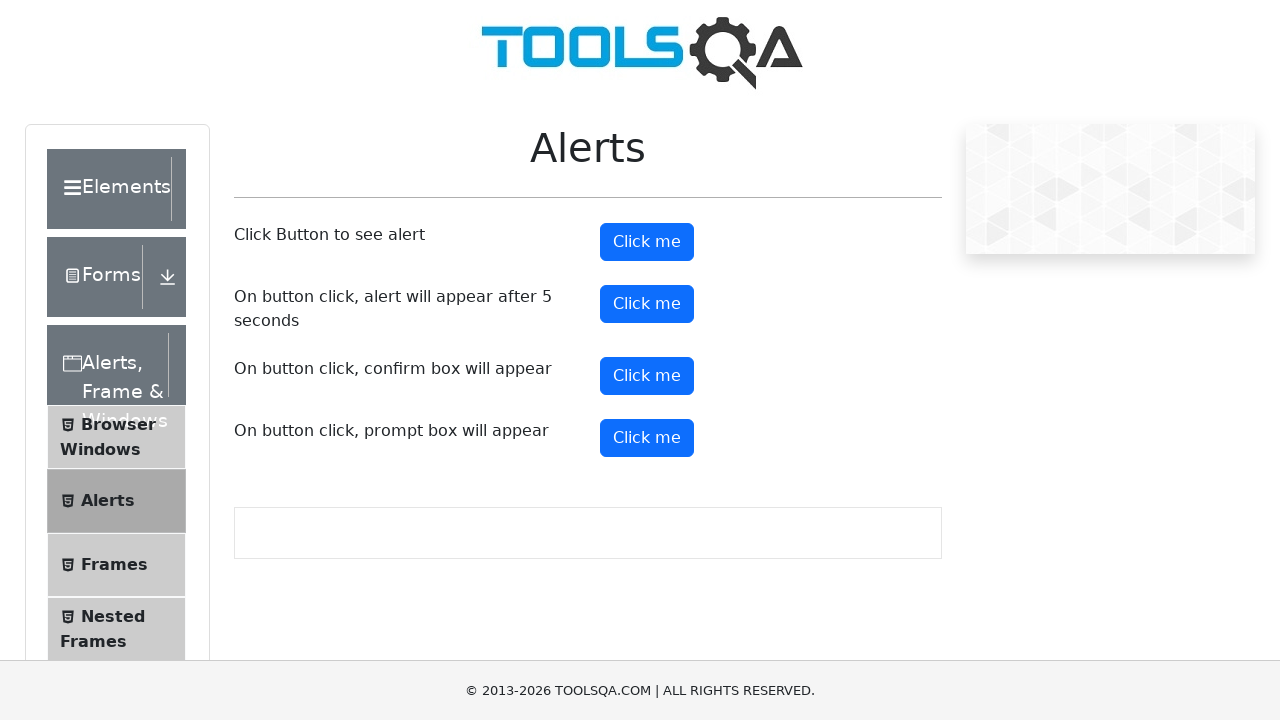

Clicked the alert button to trigger the alert dialog at (647, 242) on #alertButton
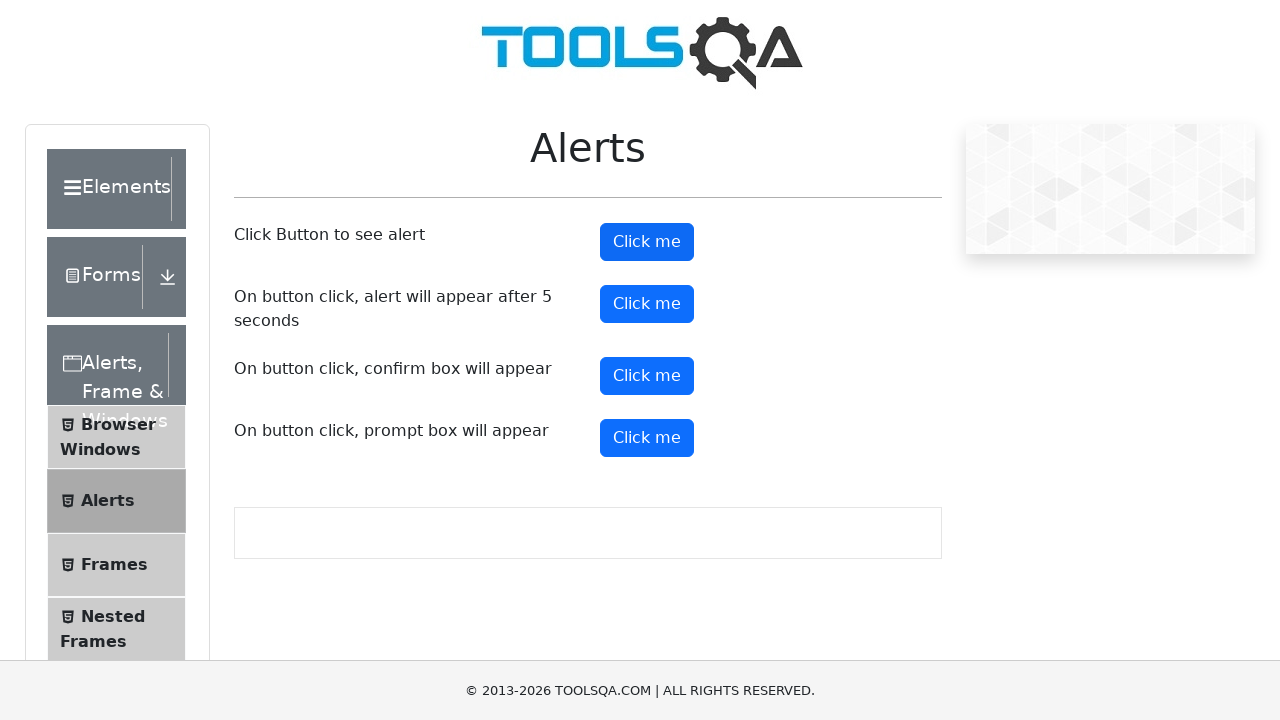

Waited for alert to be processed
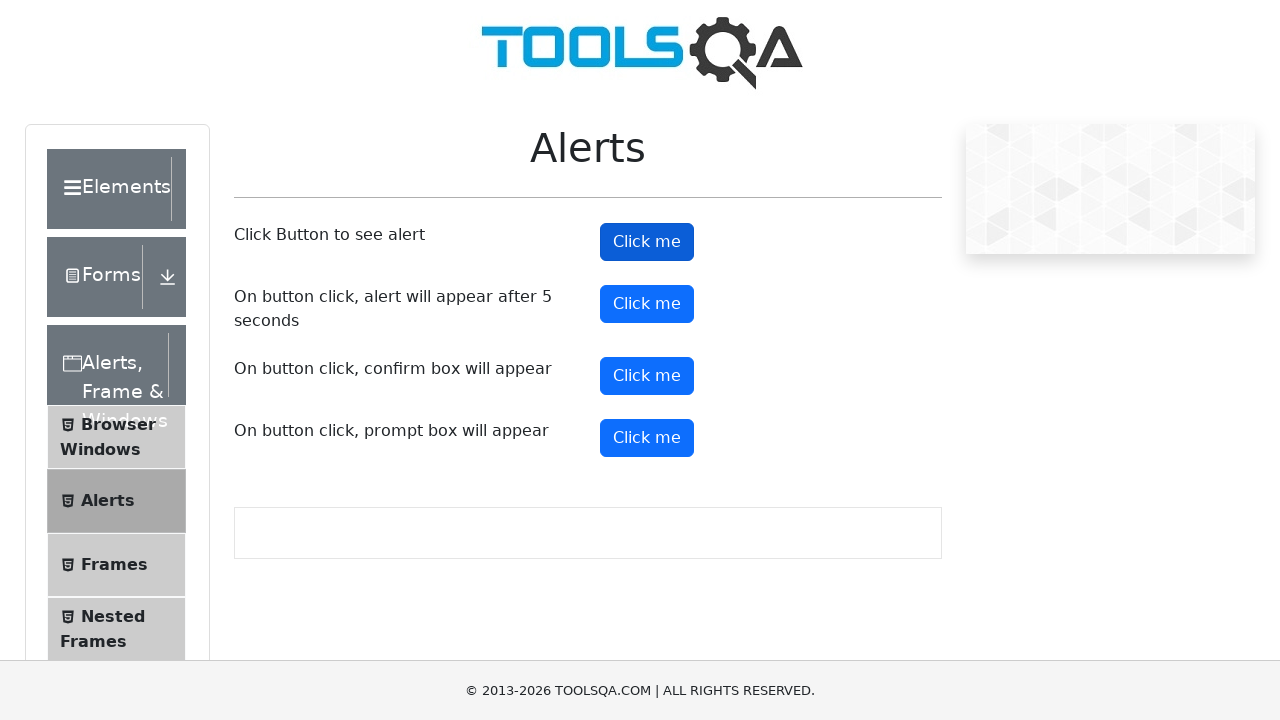

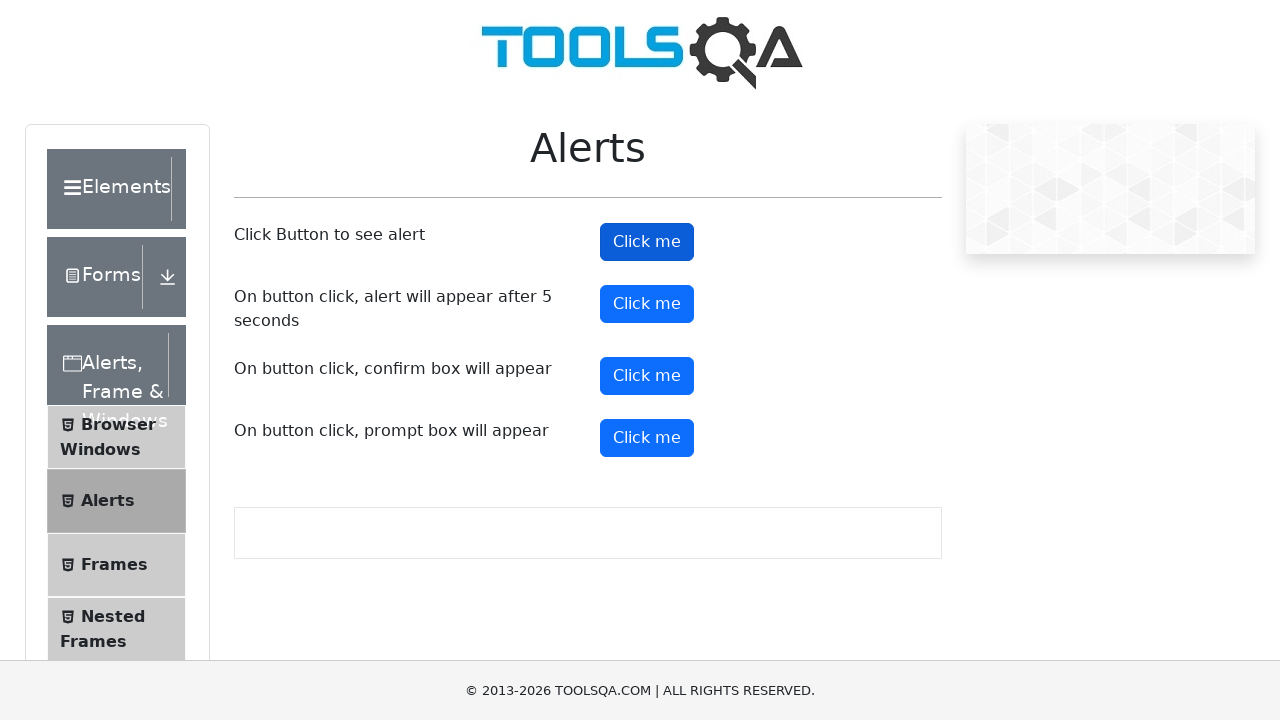